Navigates to an automation practice page and locates a broken link element to verify its presence

Starting URL: https://rahulshettyacademy.com/AutomationPractice/

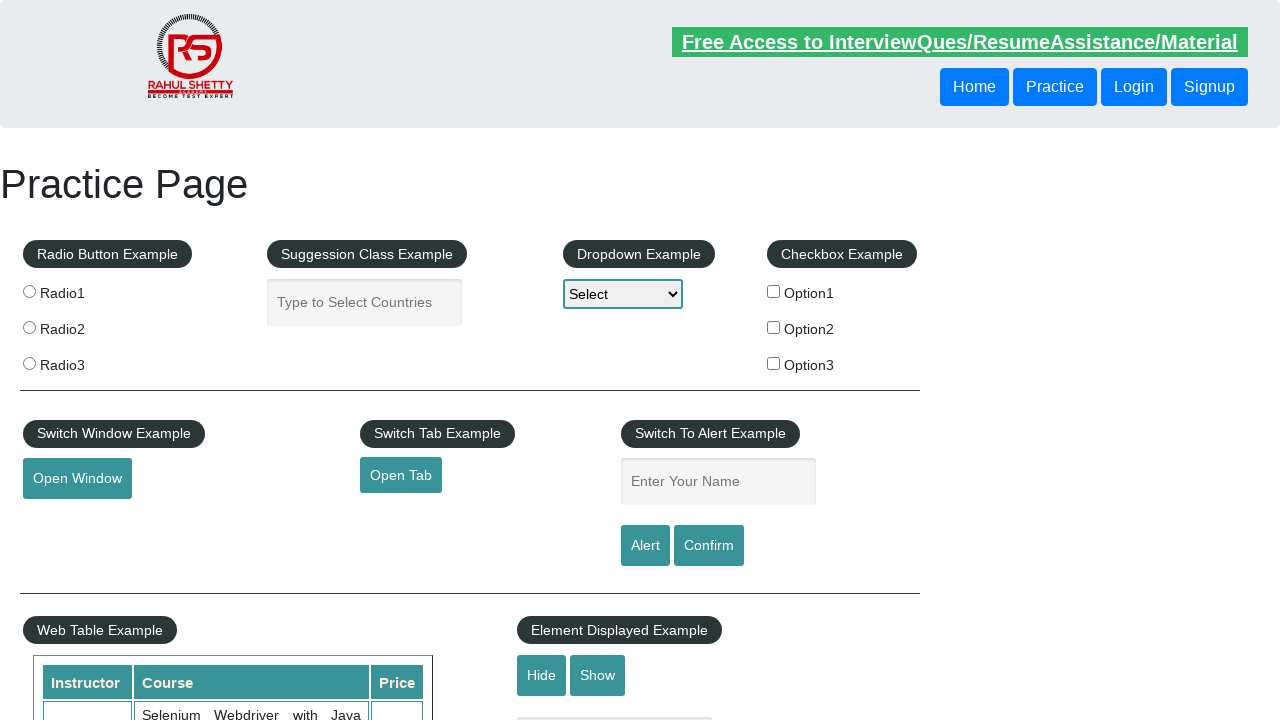

Navigated to automation practice page
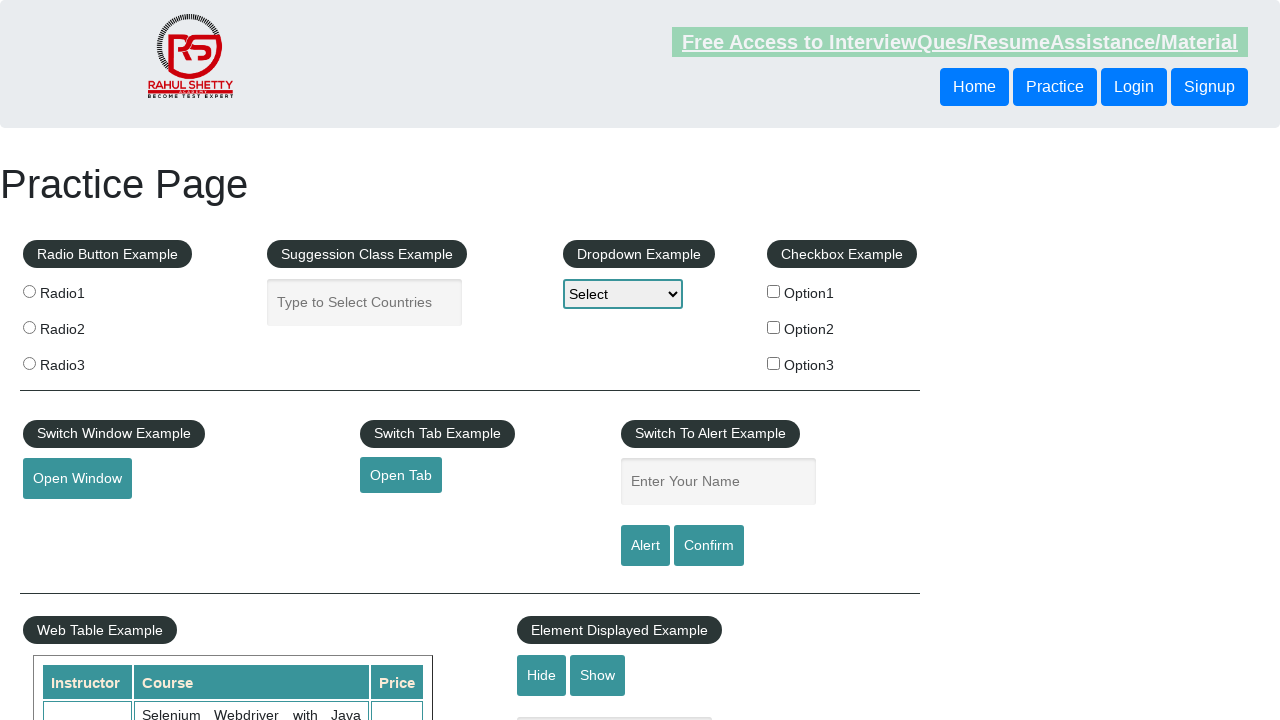

Located broken link element with selector a[href*='broken']
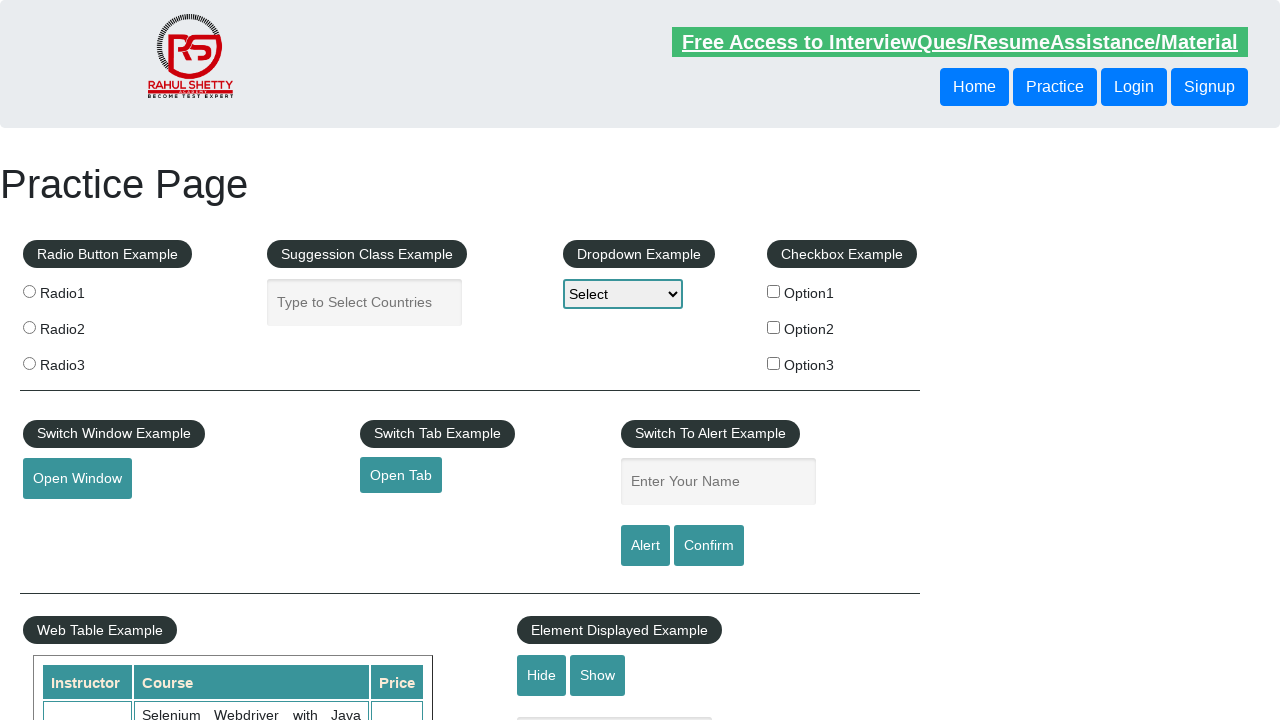

Verified broken link element is visible
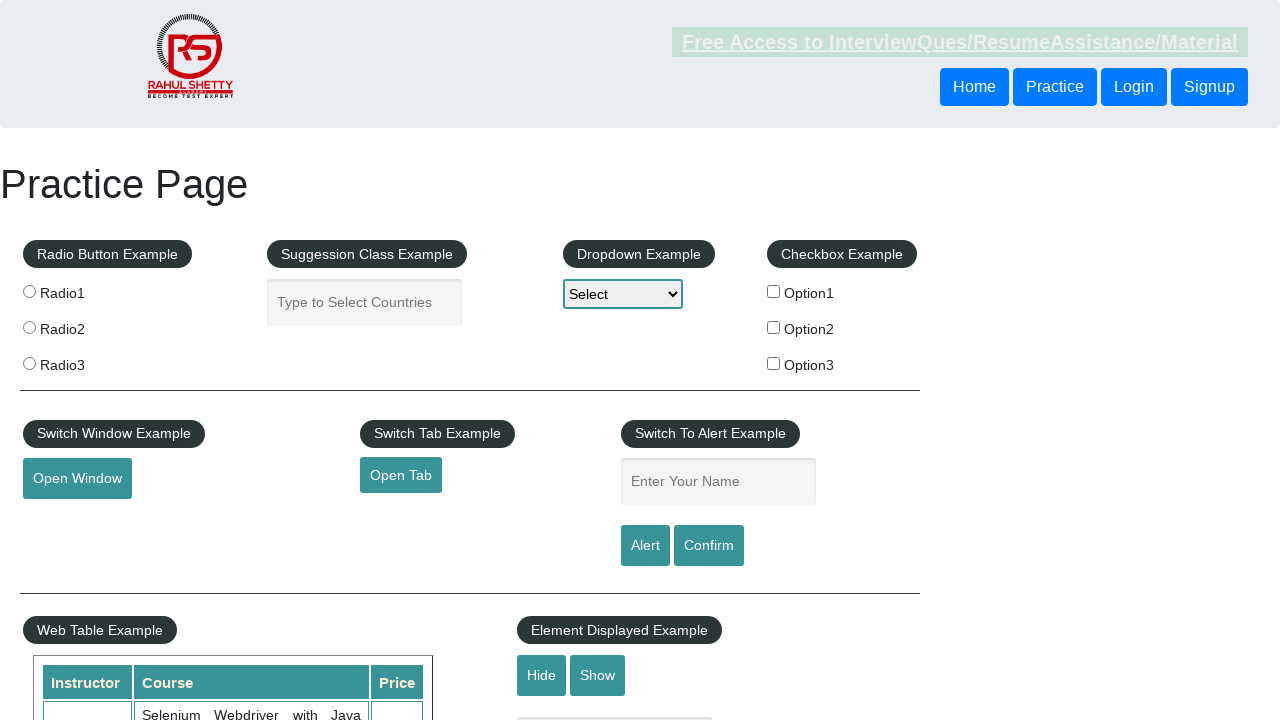

Retrieved href attribute value: https://rahulshettyacademy.com/brokenlink
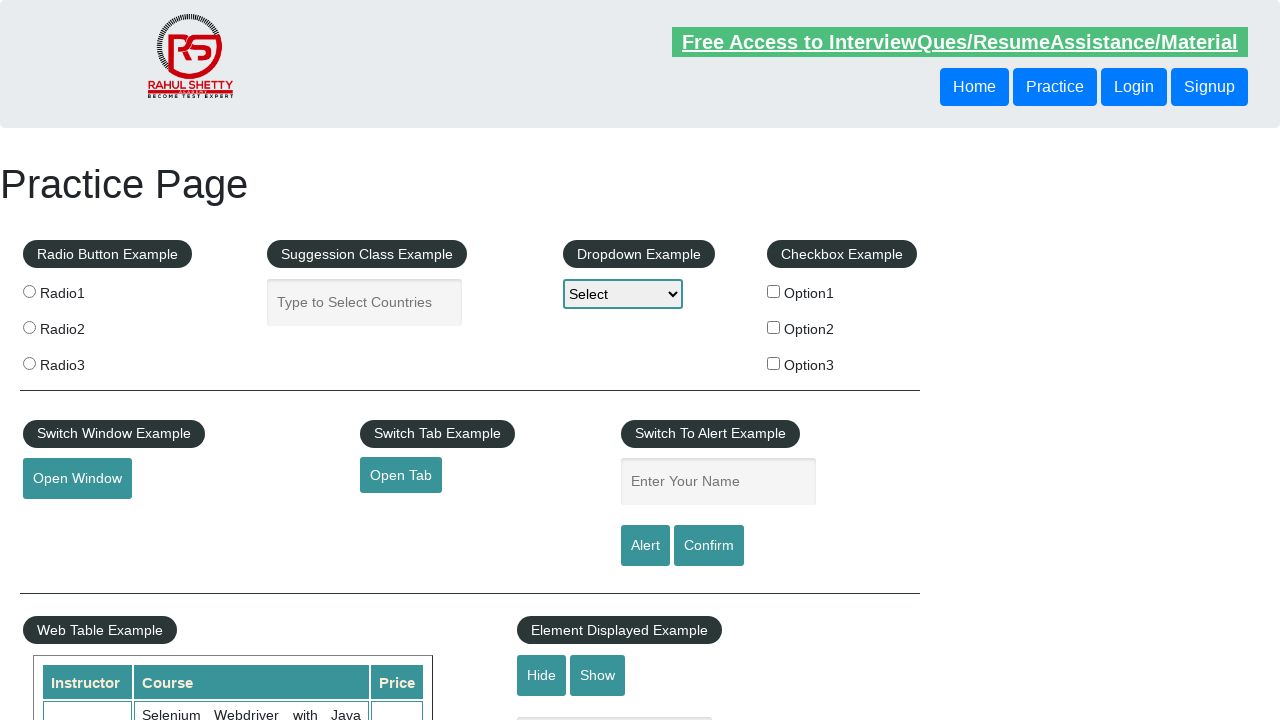

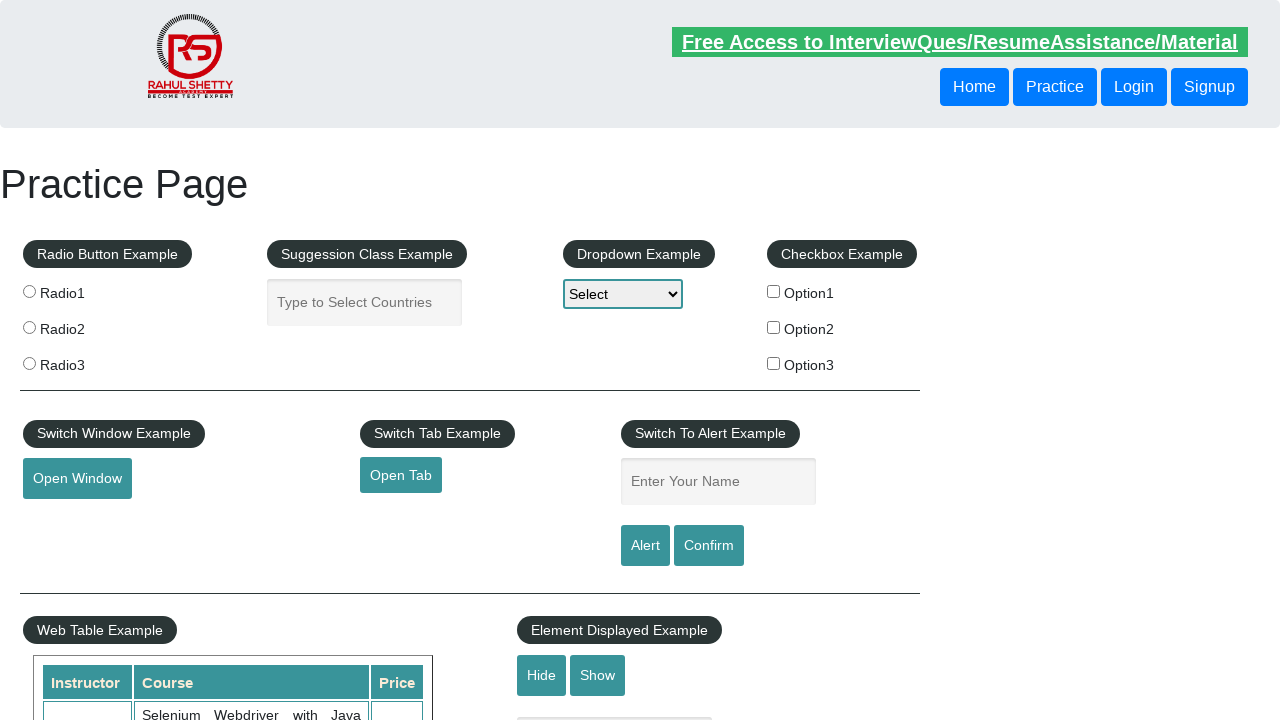